Tests button interactions on DemoQA by performing double-click and regular click actions on different button elements

Starting URL: https://demoqa.com/buttons

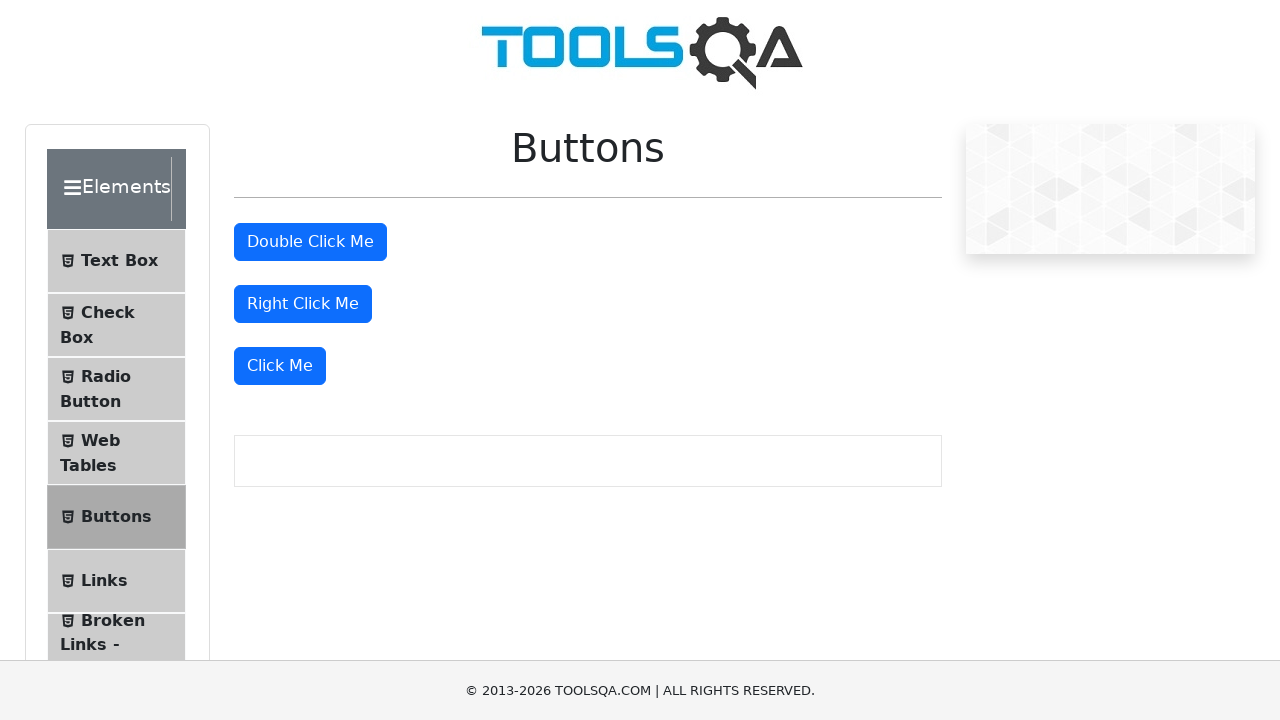

Located double-click button element
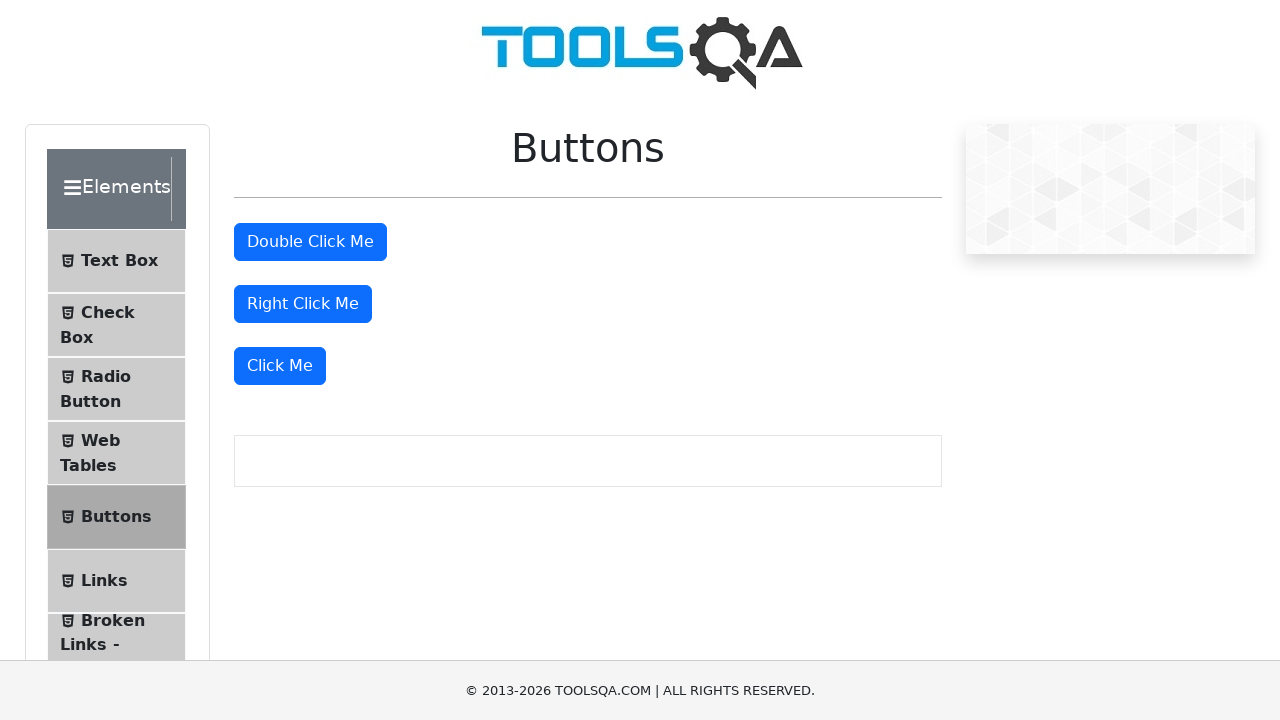

Double-clicked the double-click button at (310, 242) on #doubleClickBtn
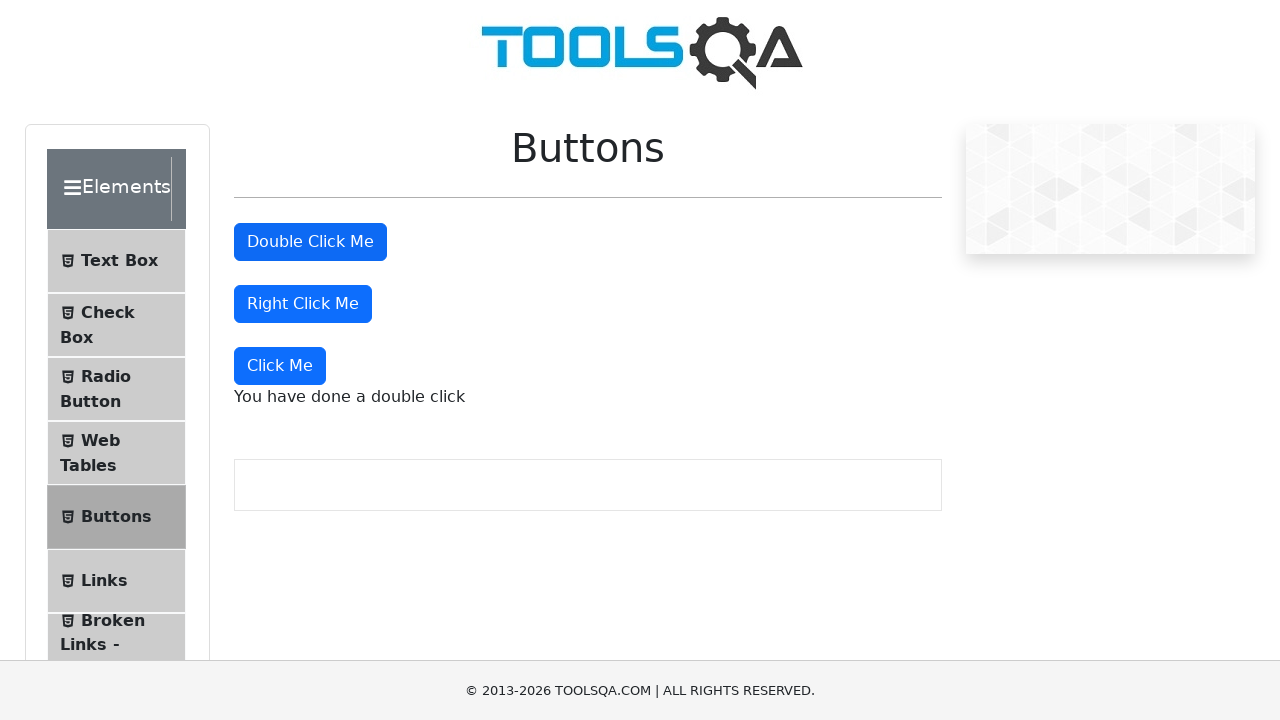

Located 'Click Me' button element
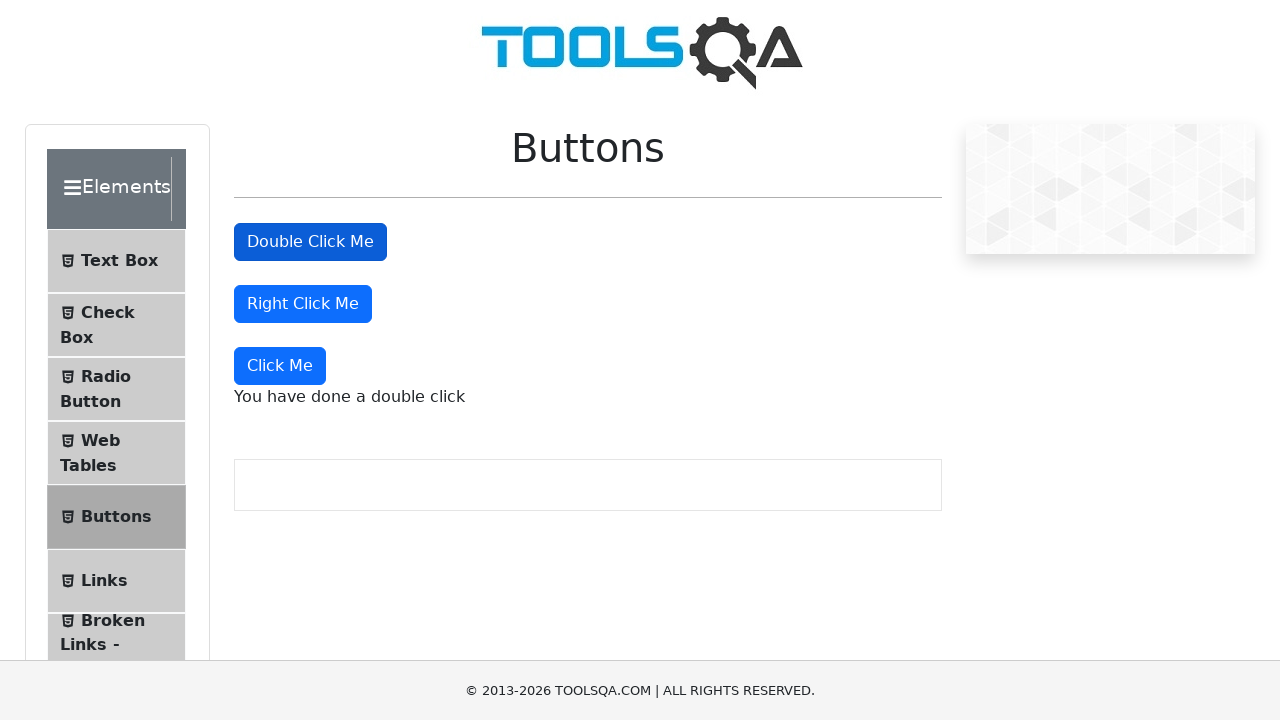

Clicked the 'Click Me' button at (280, 366) on button:text('Click Me'):not(#doubleClickBtn):not(#rightClickBtn)
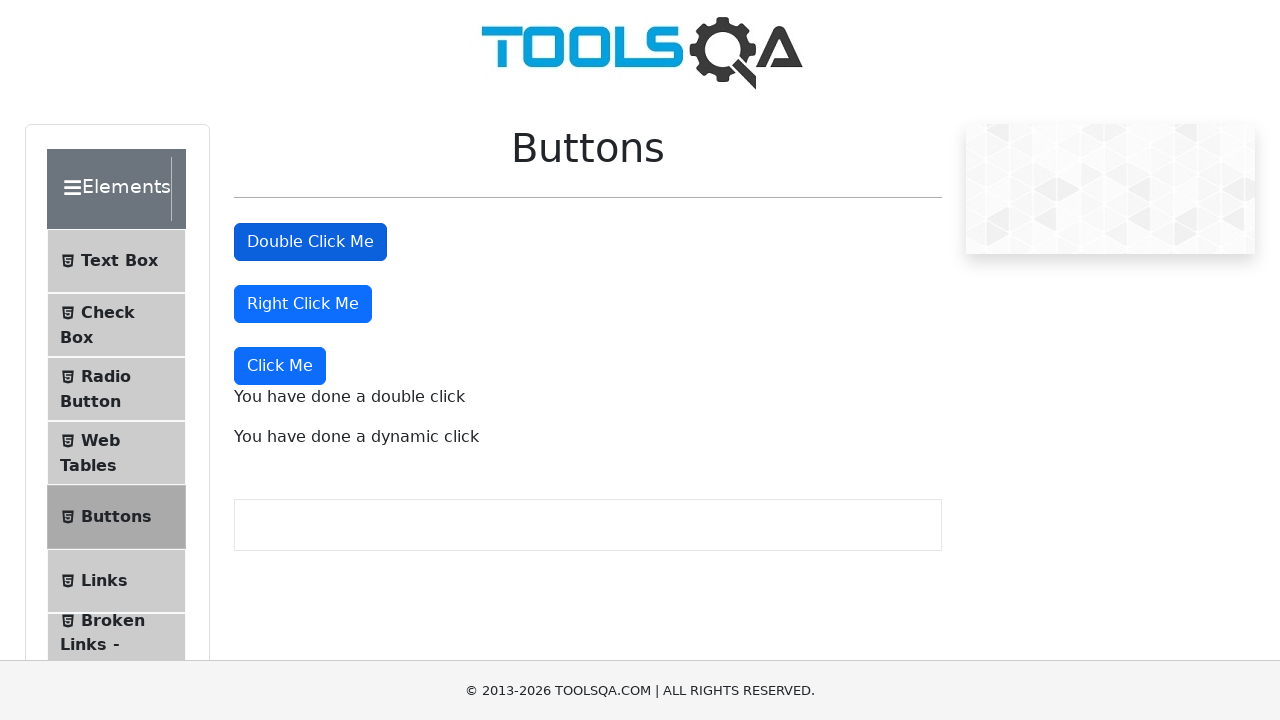

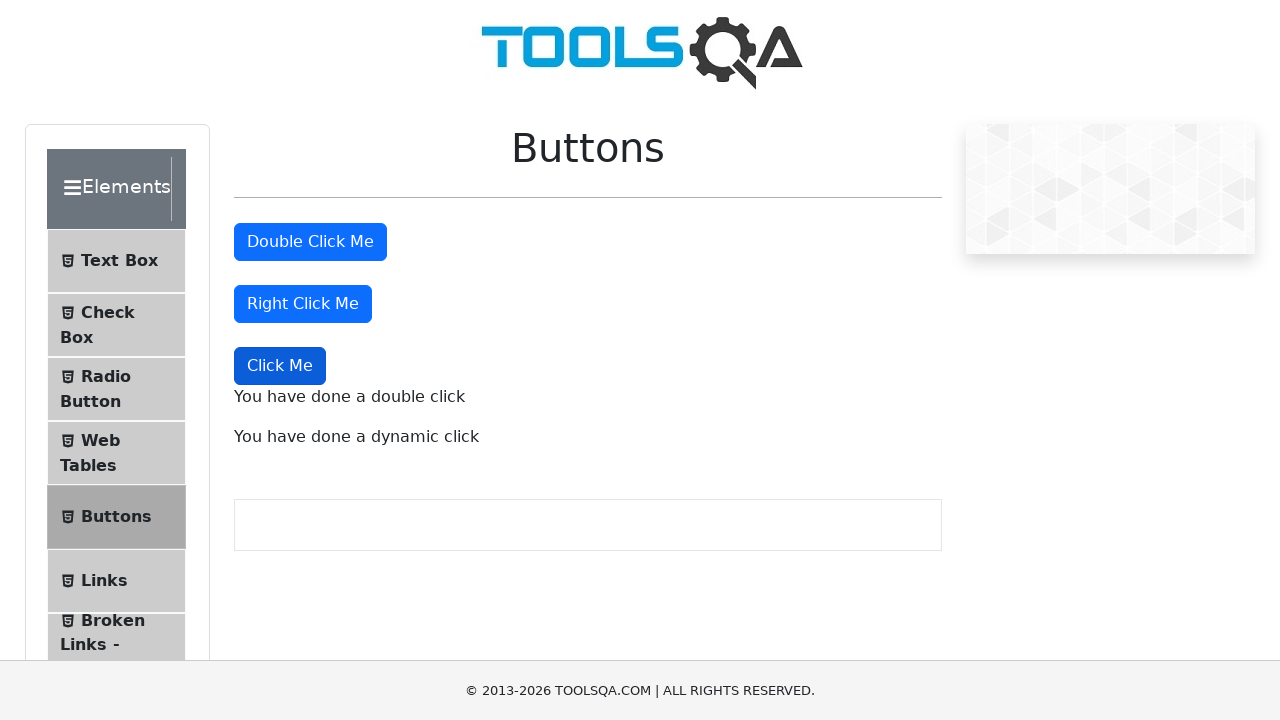